Tests navigation links by clicking on link1, going back, then clicking link2 and going back

Starting URL: https://omayo.blogspot.com/

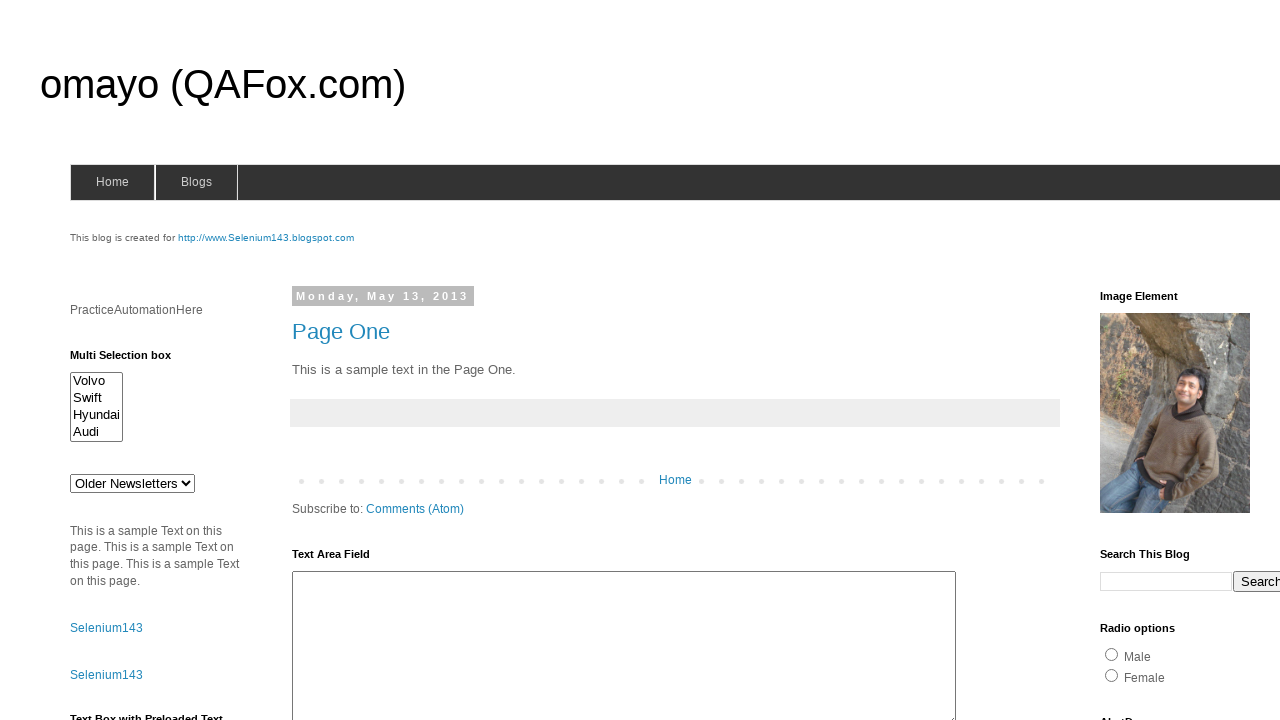

Waited for link1 element to be available
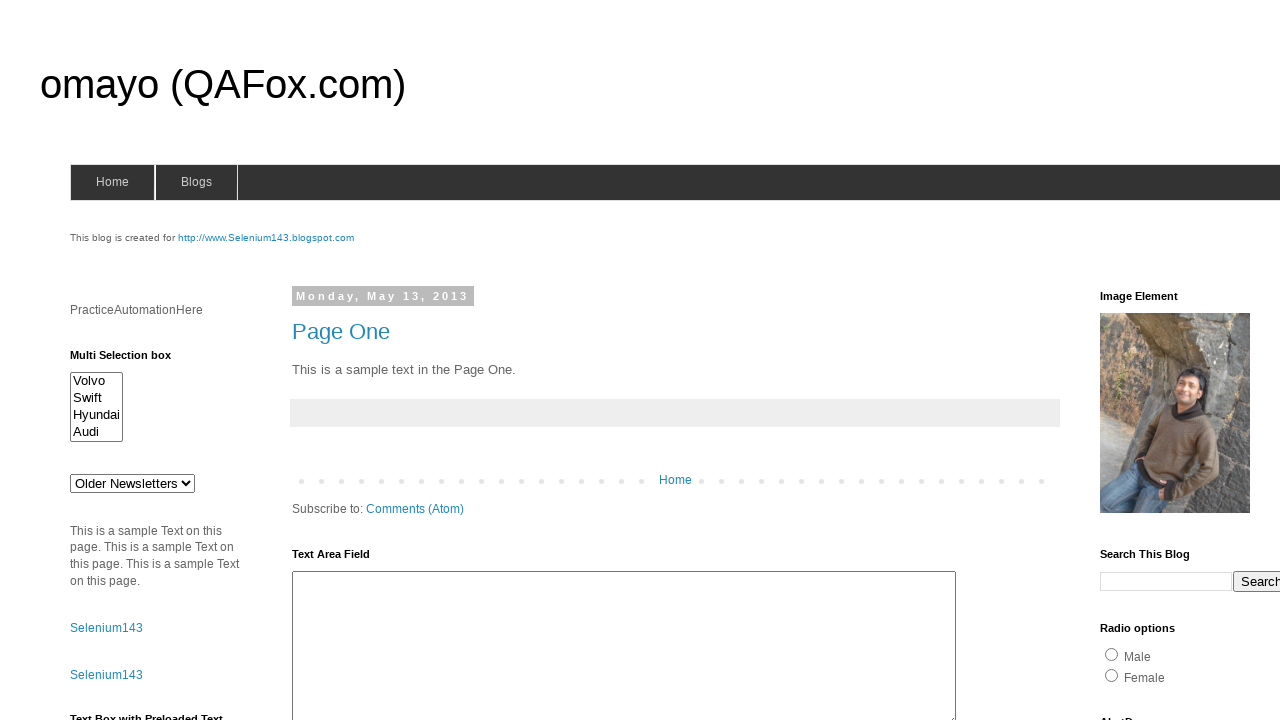

Scrolled link1 into view
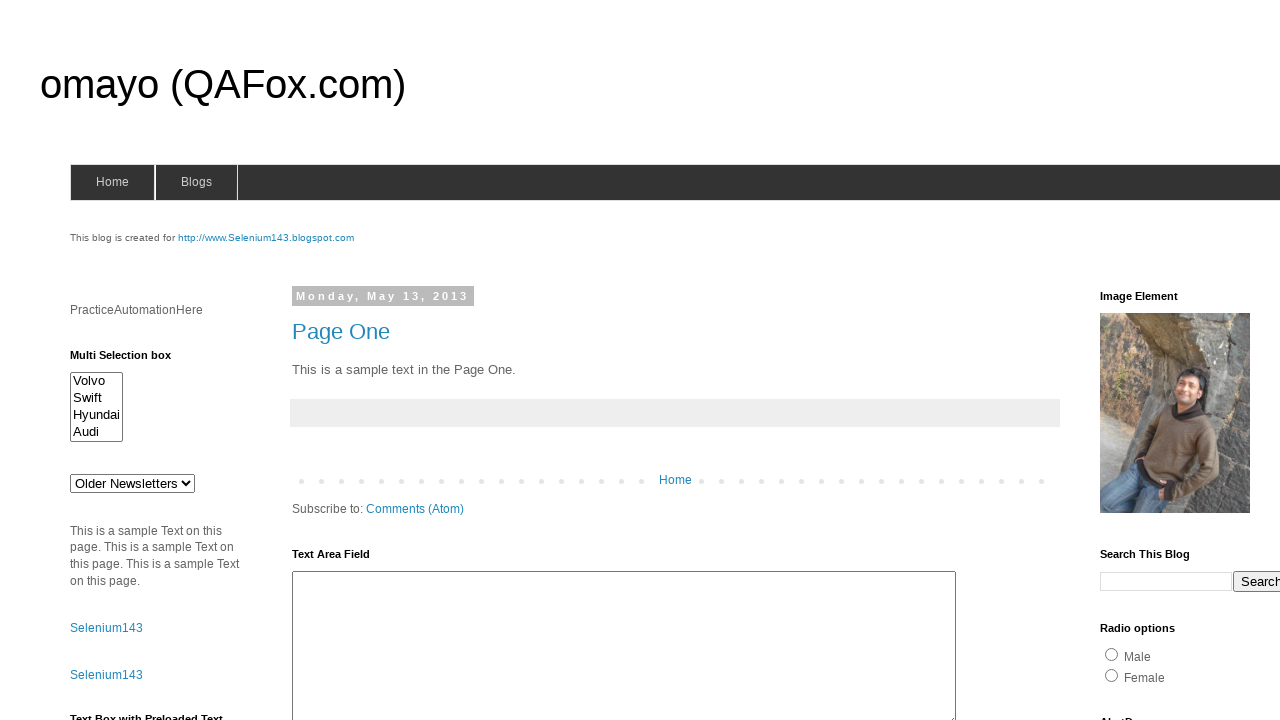

Clicked link1
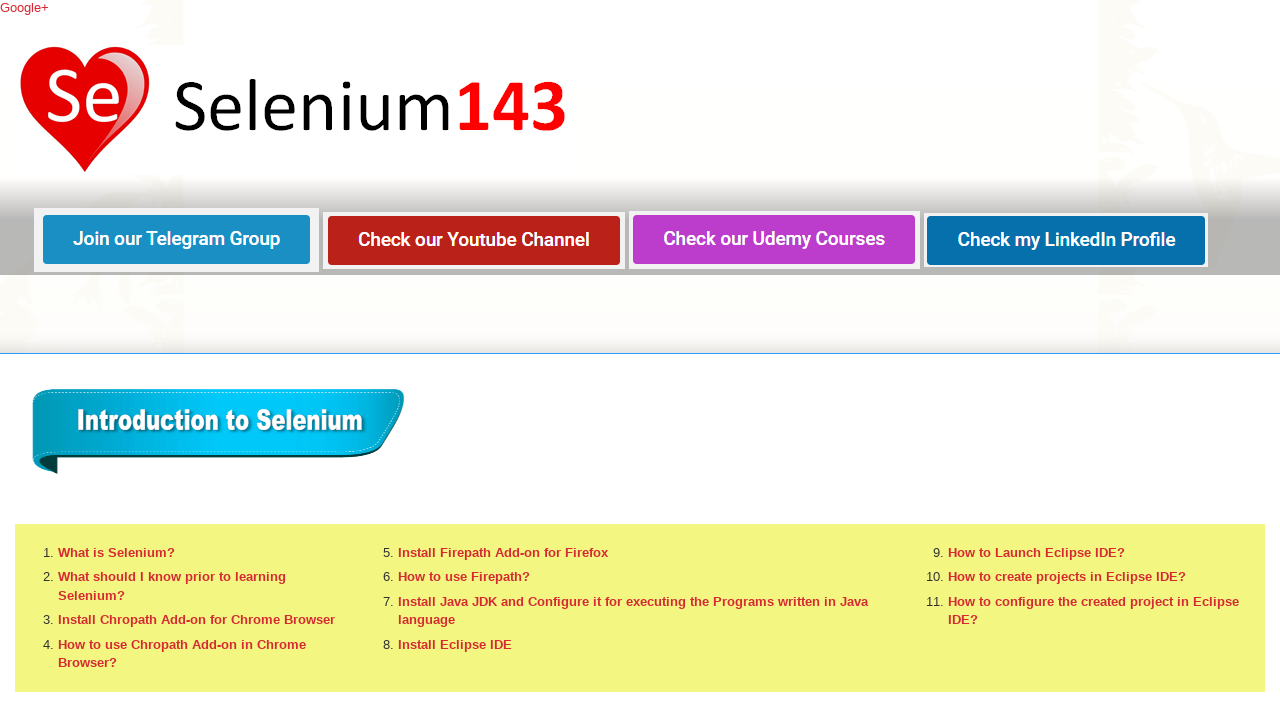

Navigated back from link1
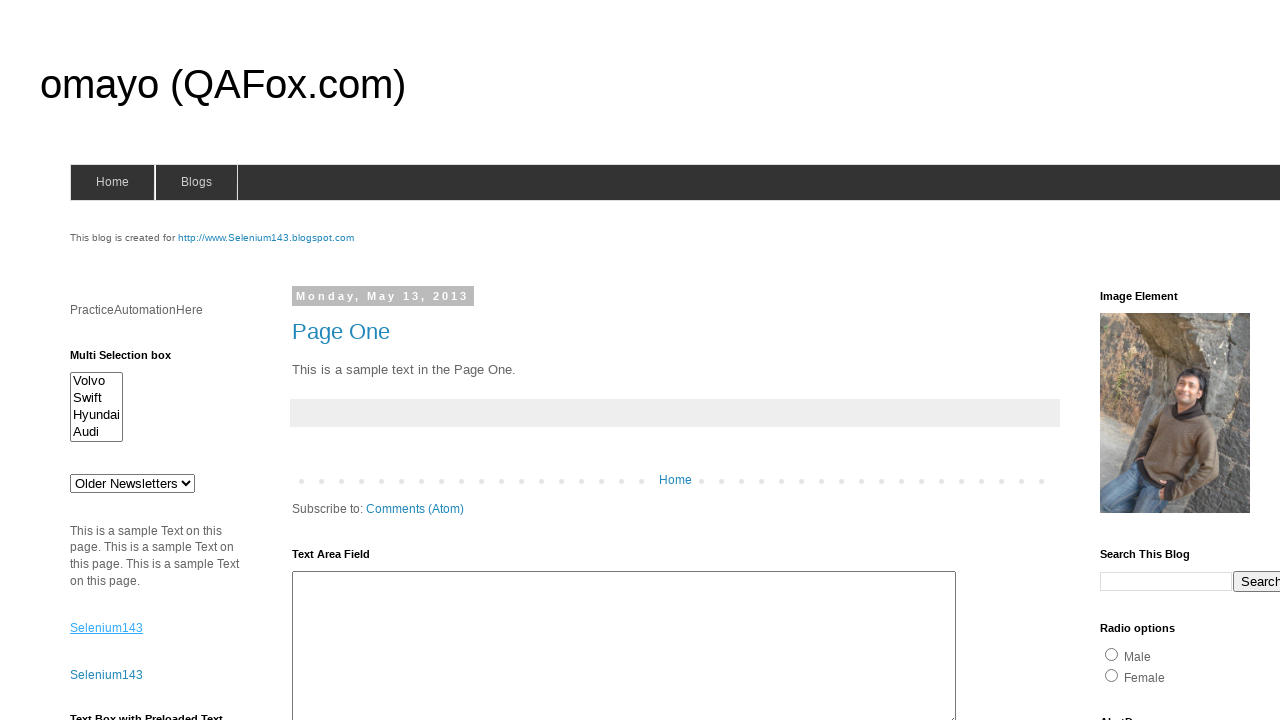

Page loaded after navigating back
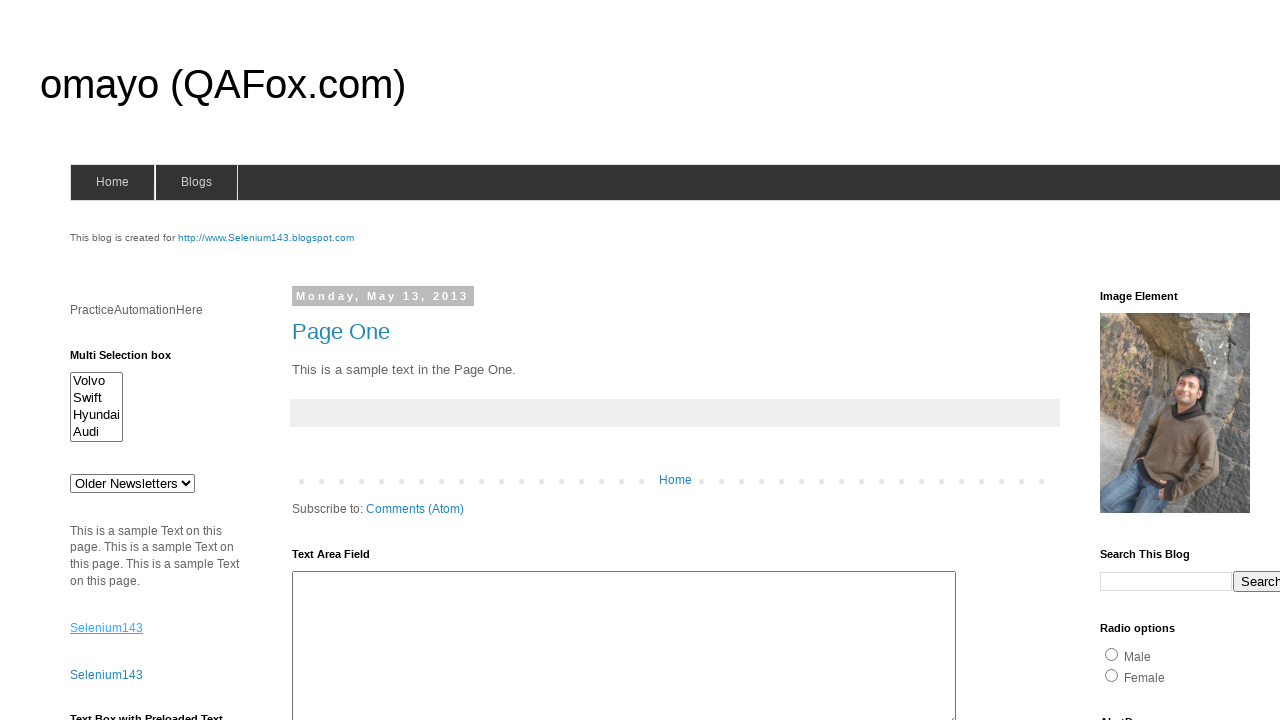

Waited for link2 element to be available
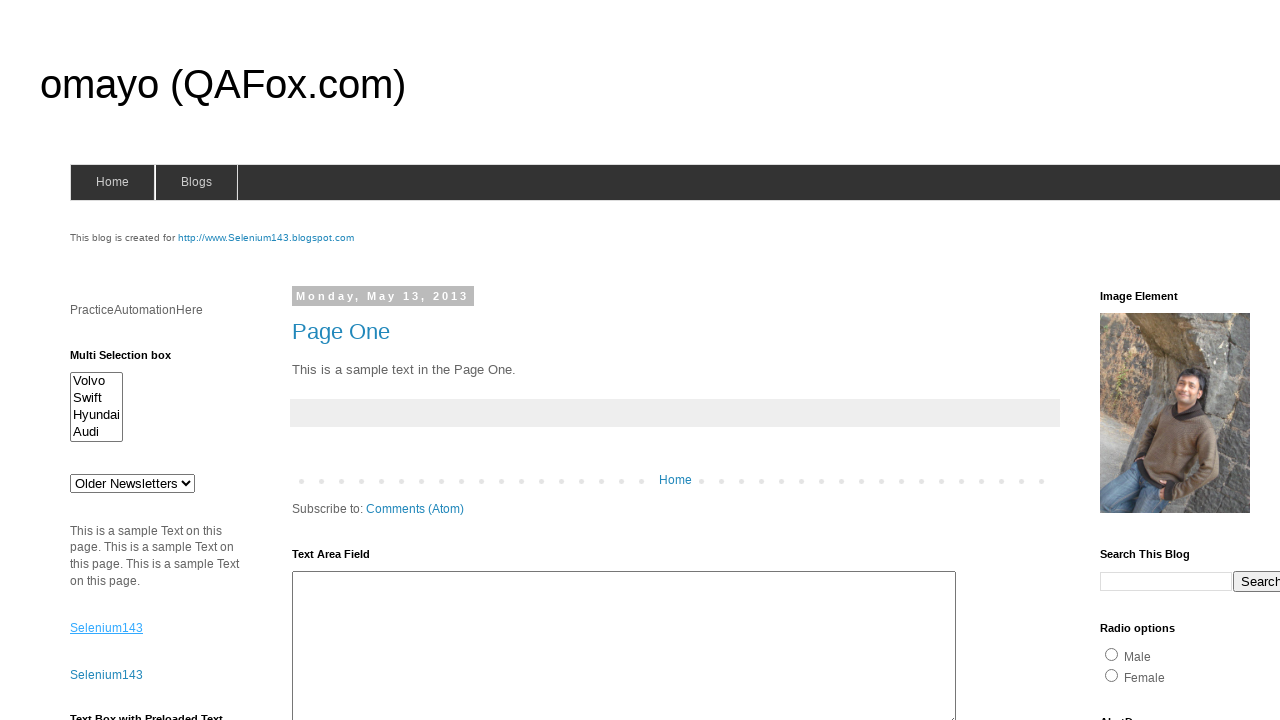

Scrolled link2 into view
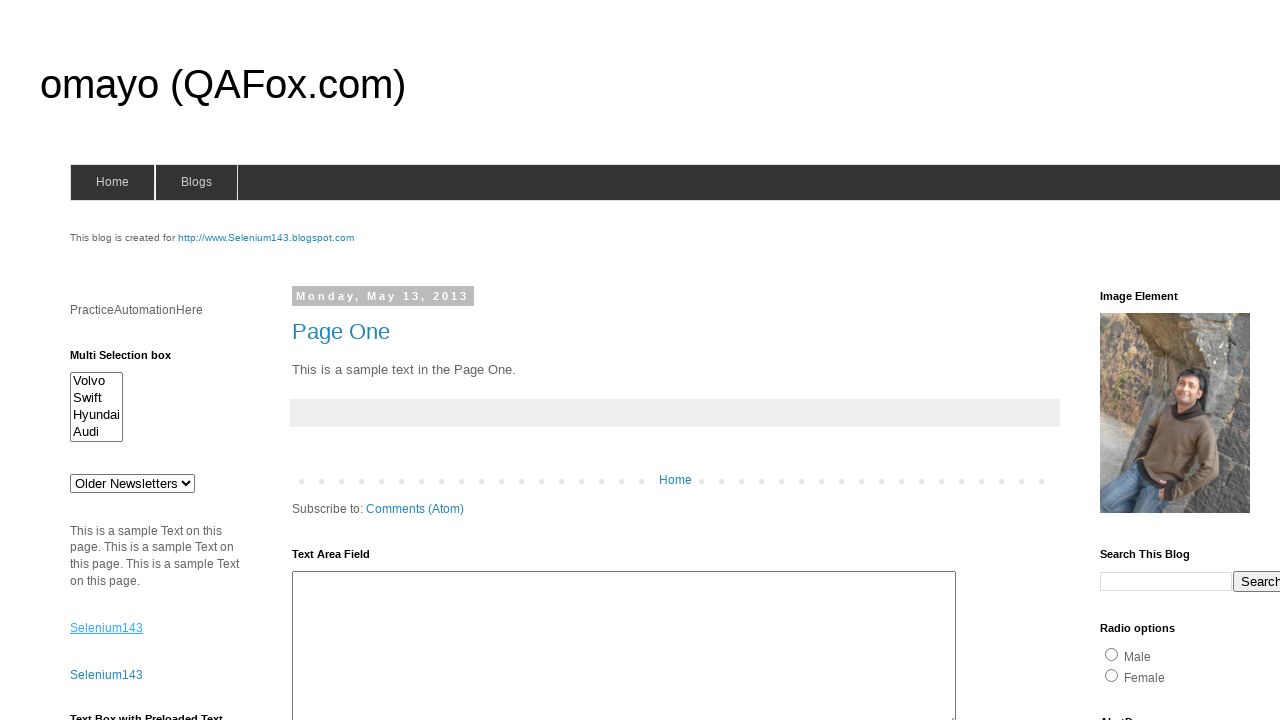

Clicked link2
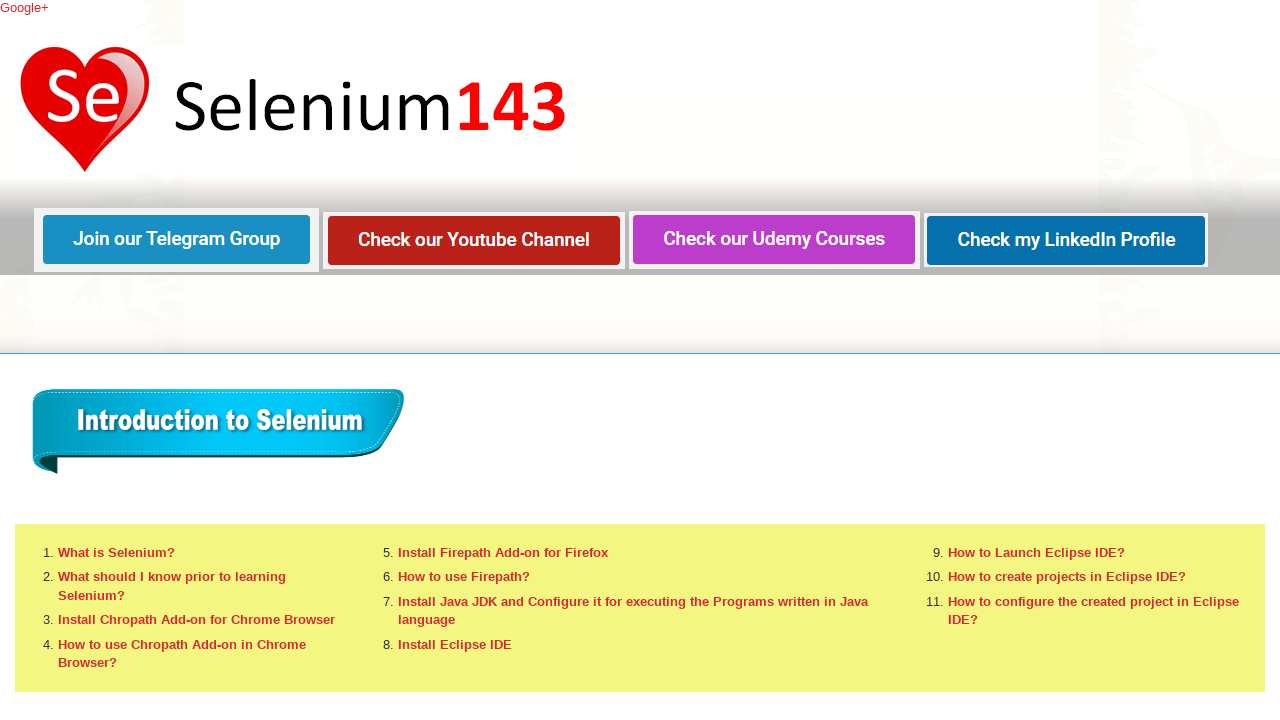

Navigated back from link2
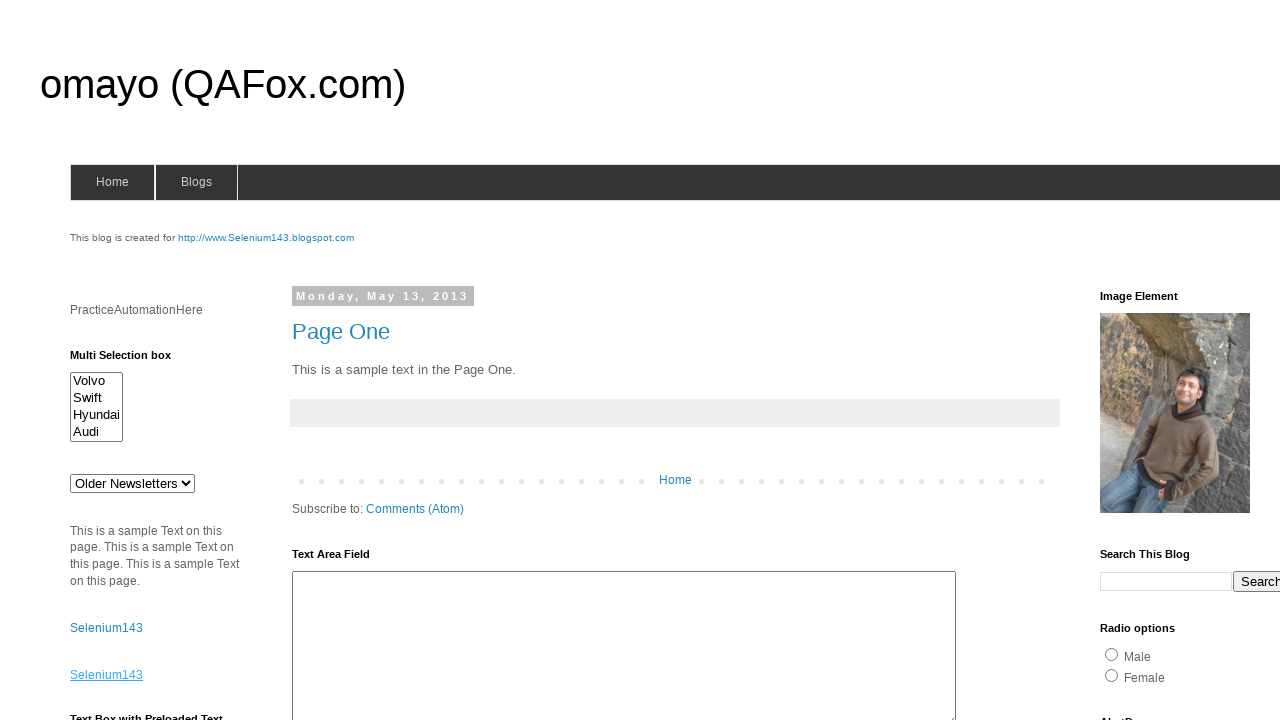

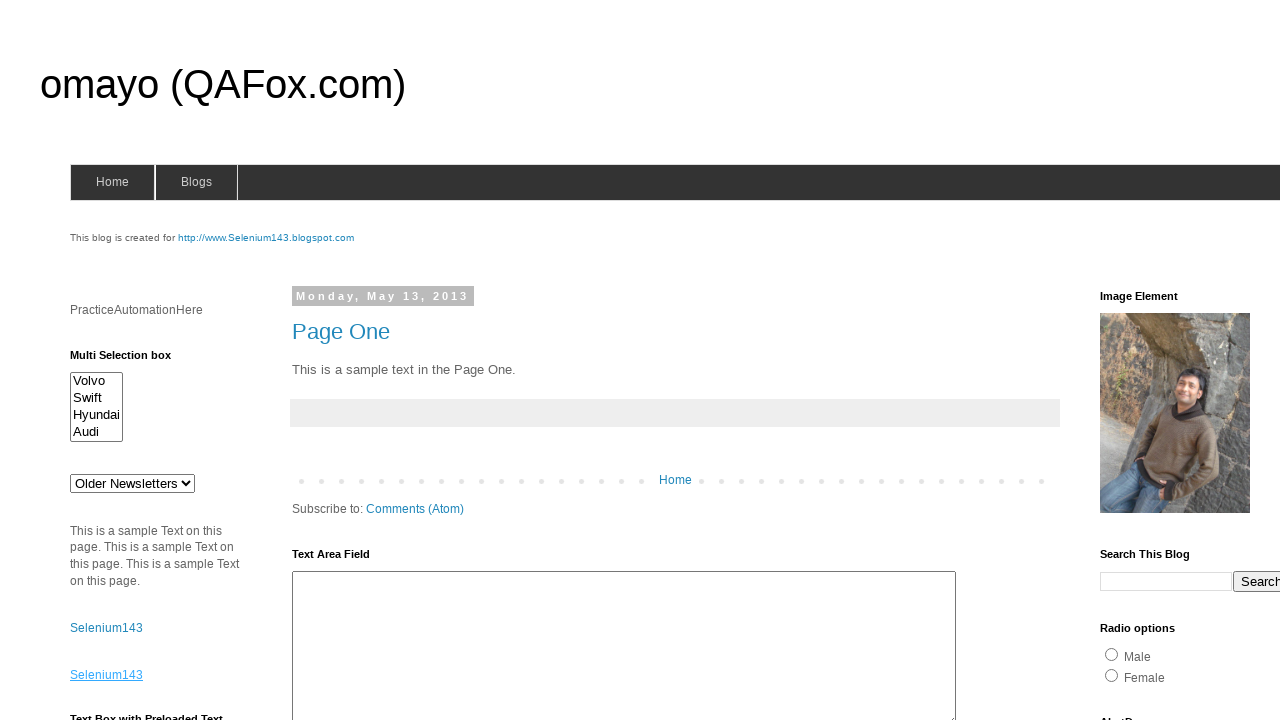